Tests handling browser alerts by clicking a button to show a prompt box, typing text into the alert, and accepting it

Starting URL: https://testpages.herokuapp.com/styled/alerts/alert-test.html

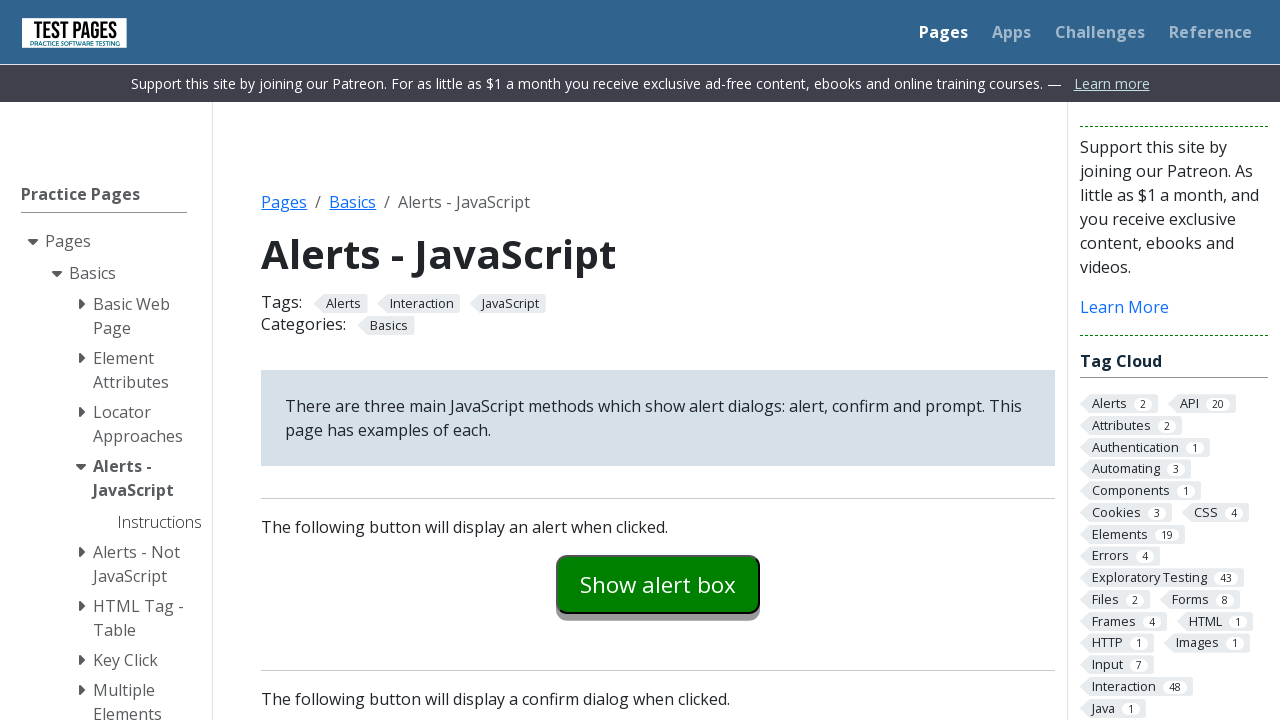

Clicked 'Show Prompt Box' button at (658, 360) on #promptexample
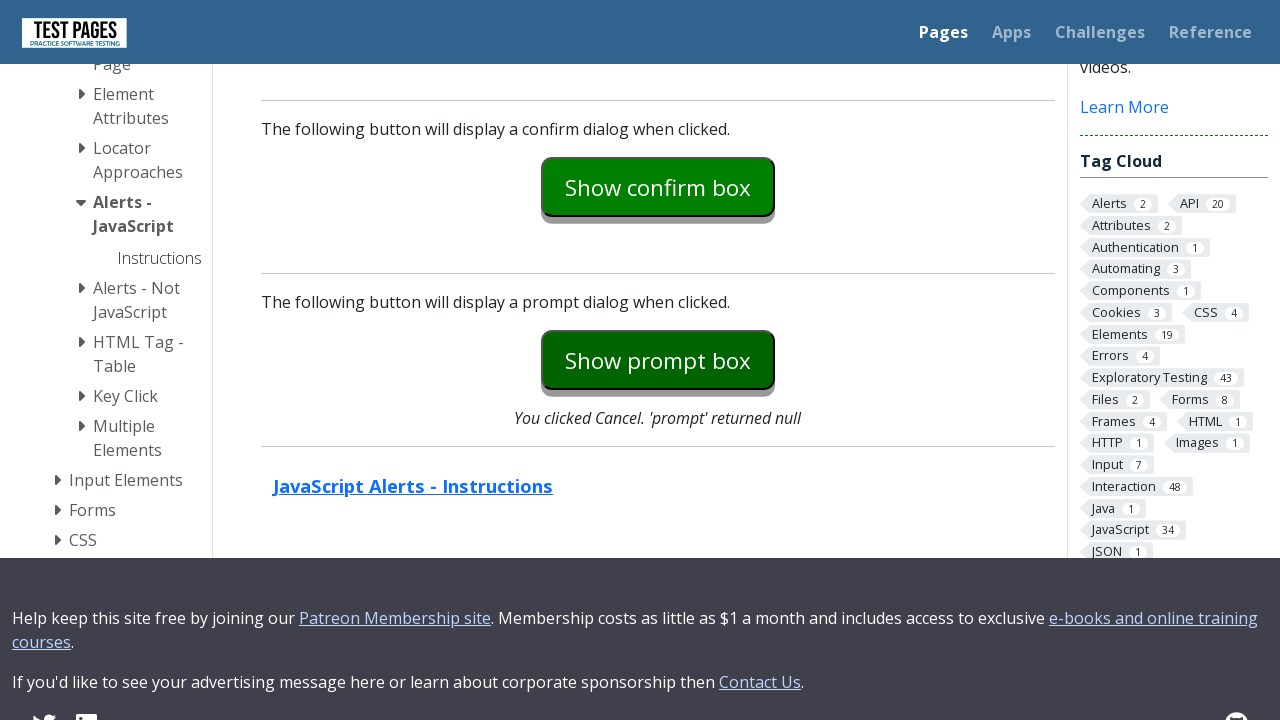

Set up dialog handler to accept prompt with text 'Some text to type'
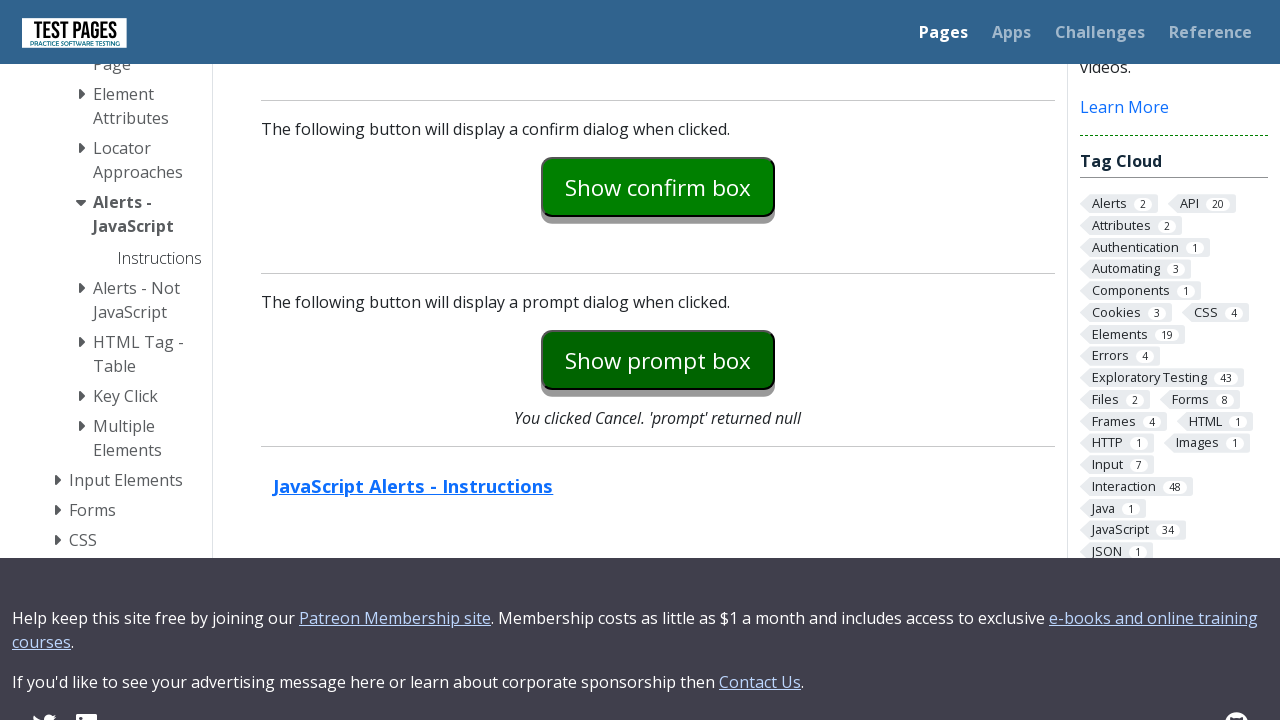

Clicked 'Show Prompt Box' button to trigger dialog with handler at (658, 360) on #promptexample
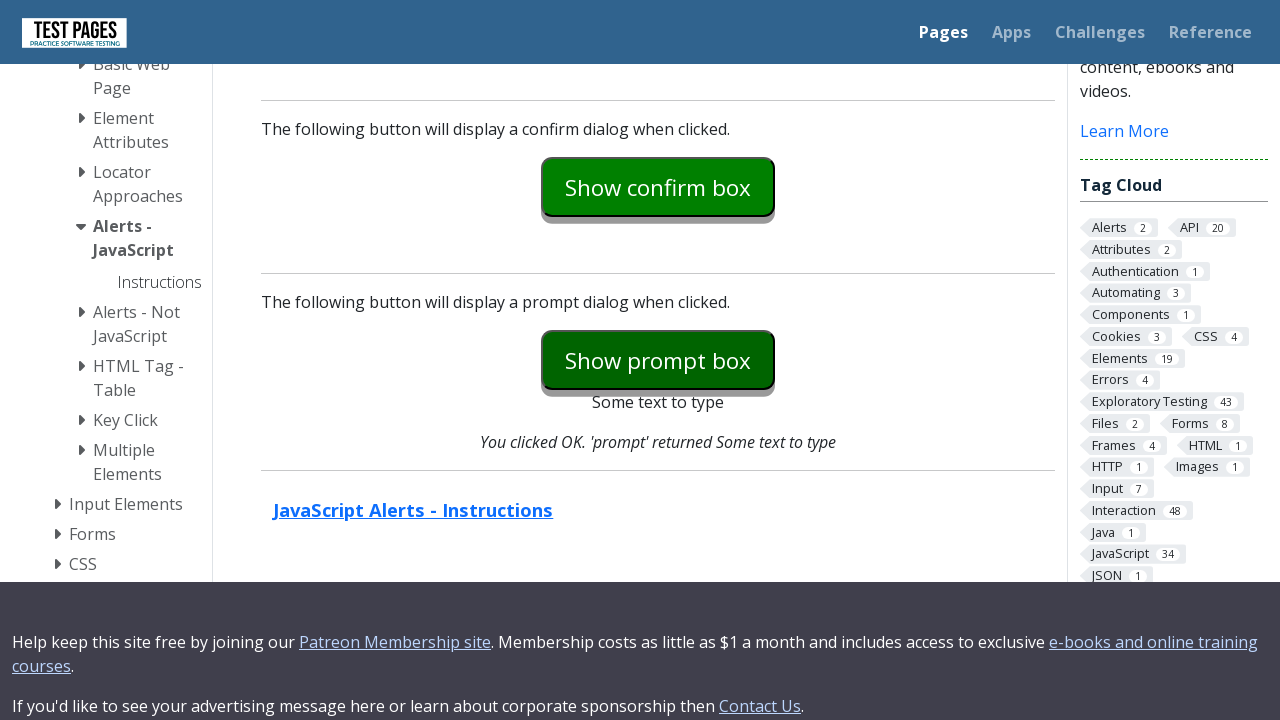

Waited 500ms for dialog processing to complete
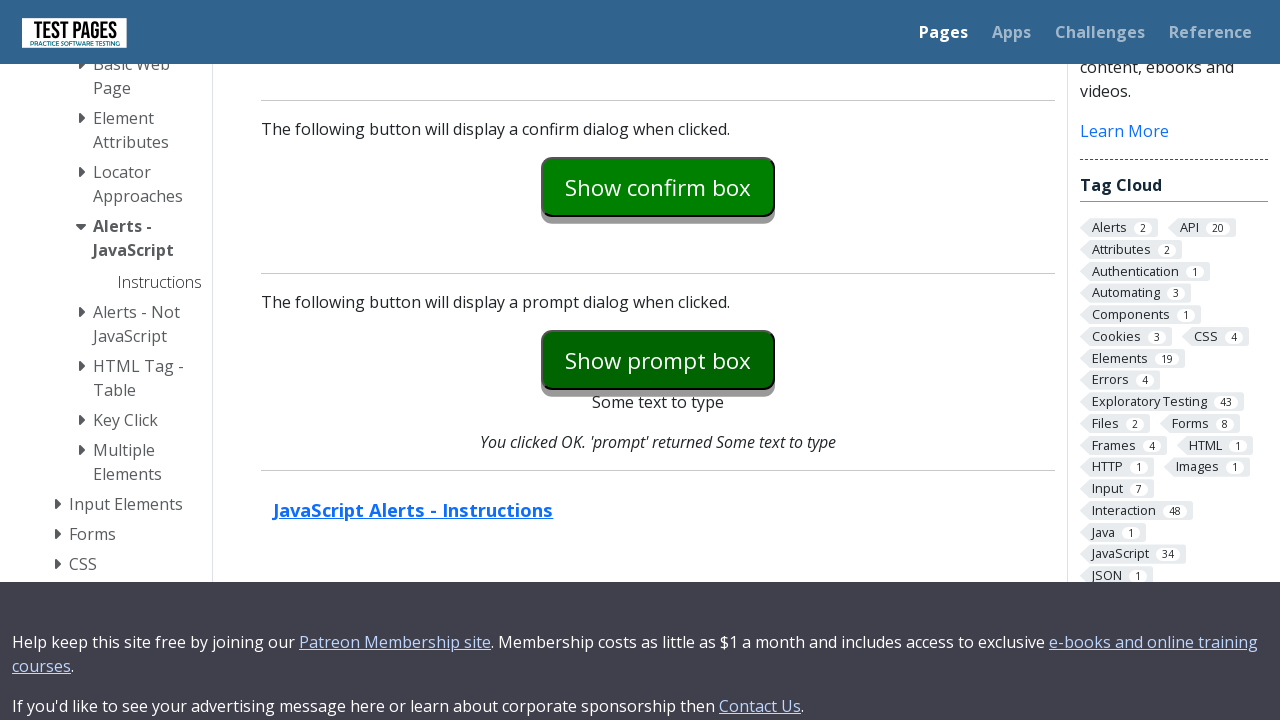

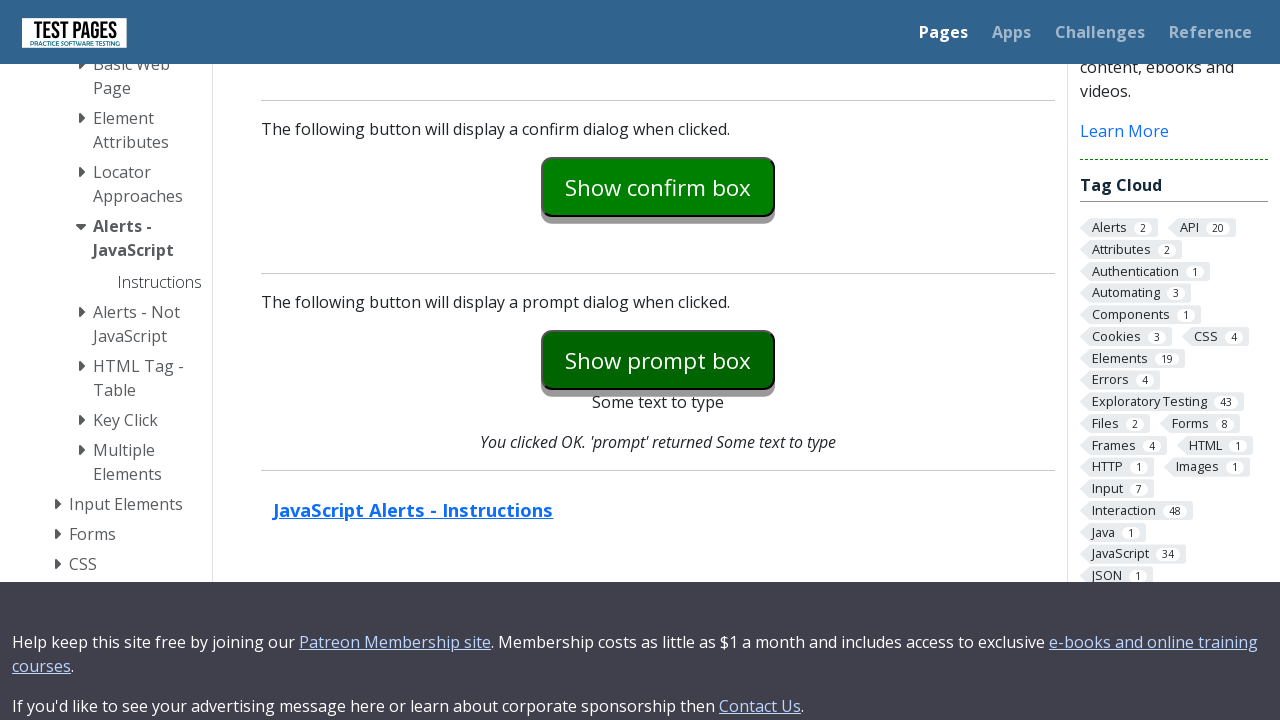